Navigates to AutomationTalks.com website

Starting URL: https://www.AutomationTalks.com

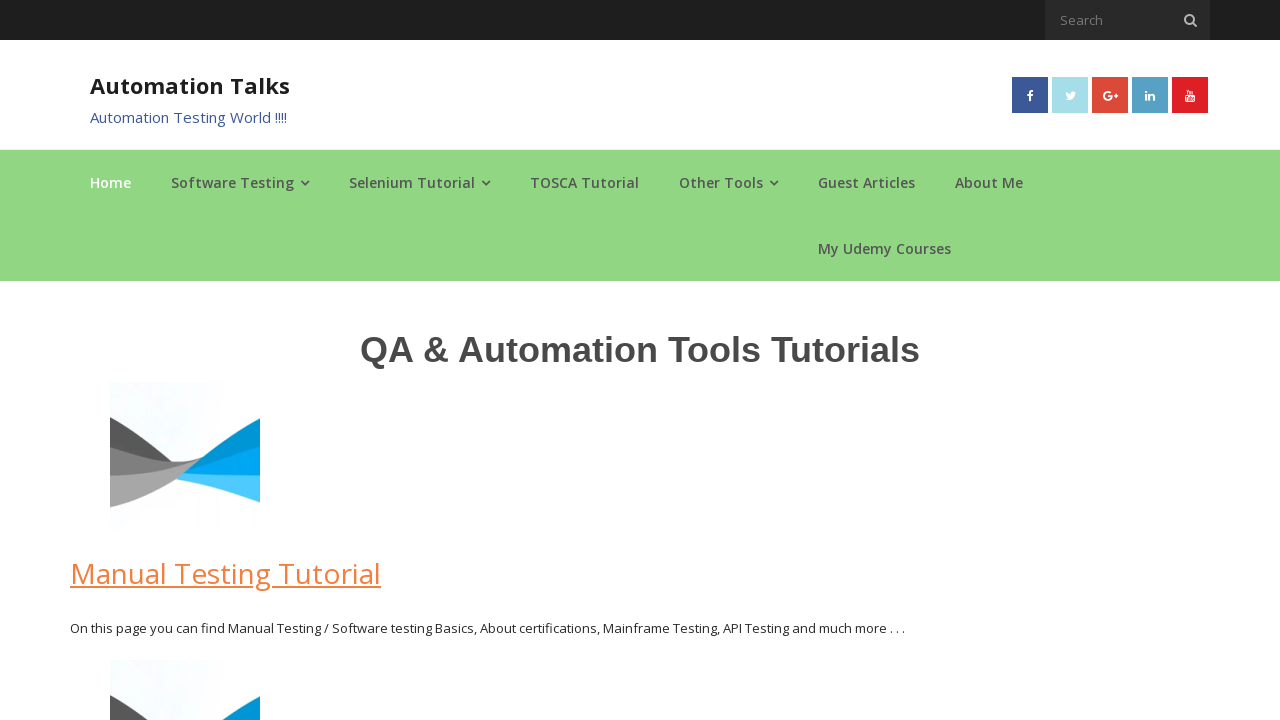

Navigated to https://www.AutomationTalks.com
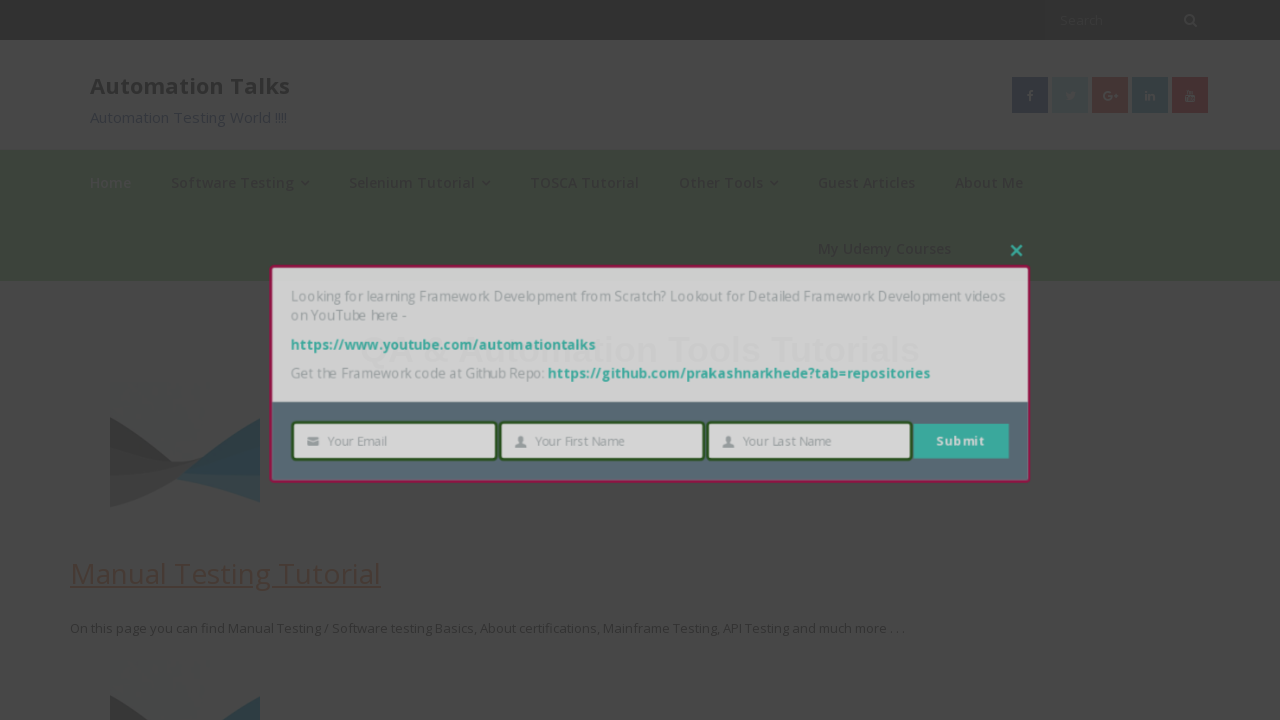

Retrieved page title: AutomationTalks - Learn Automation Testing
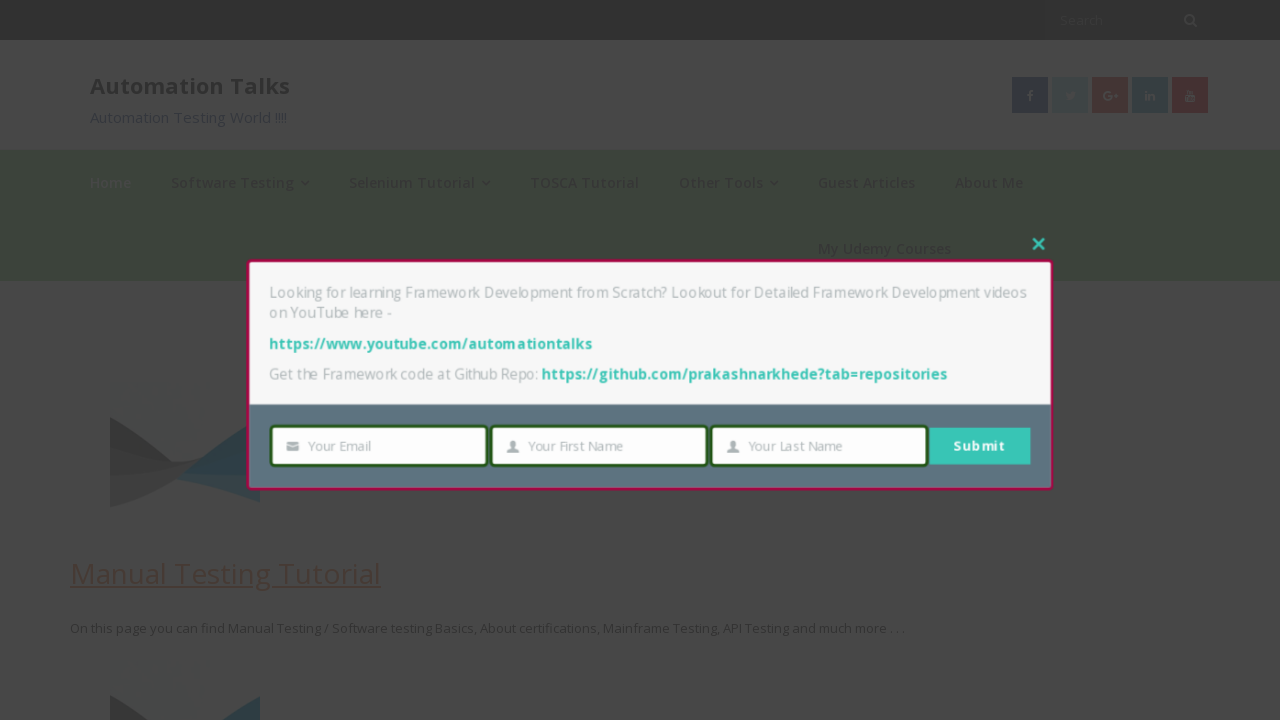

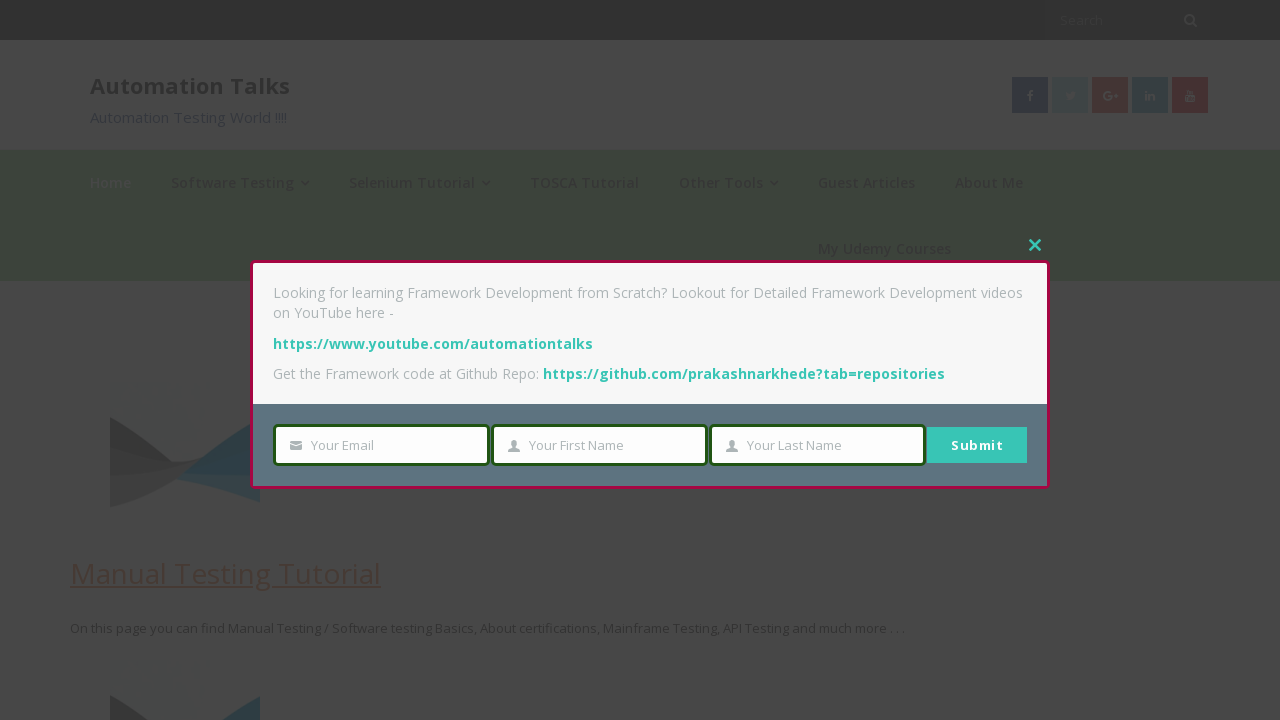